A simple assertion test that verifies 1 equals 1 - no browser automation actions

Starting URL: https://example.com

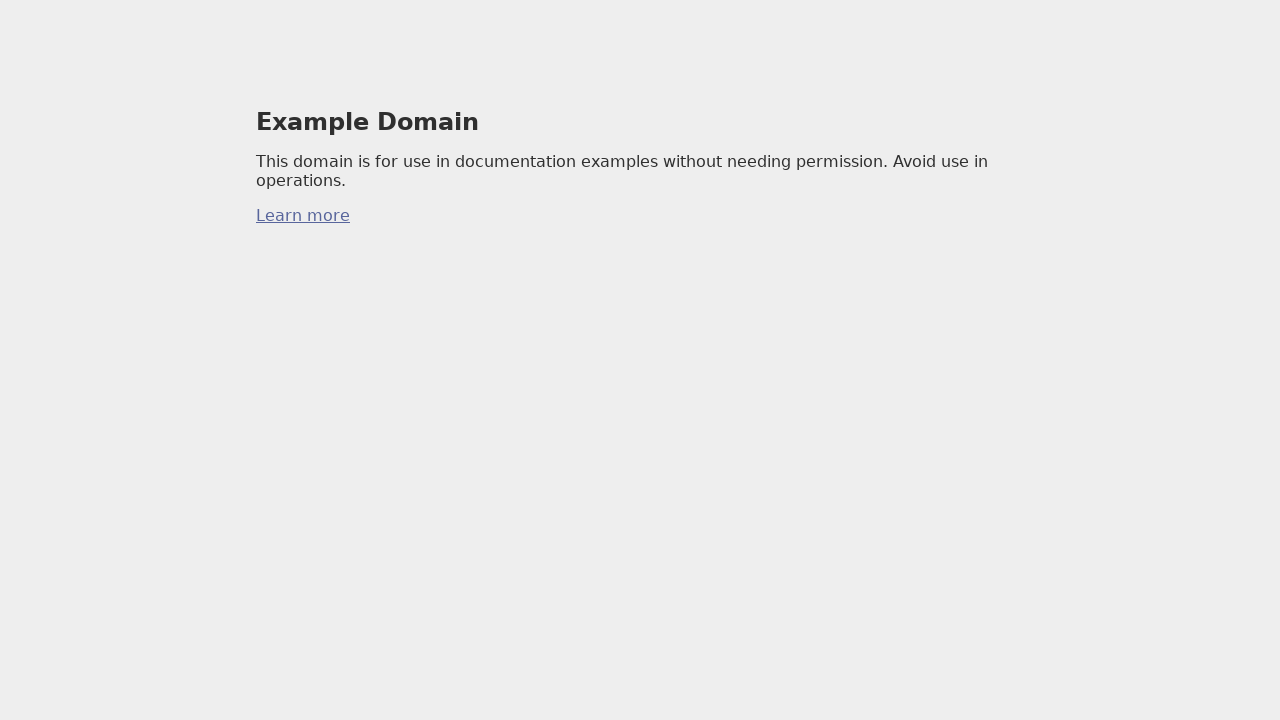

Test assertion verified: 1 equals 1
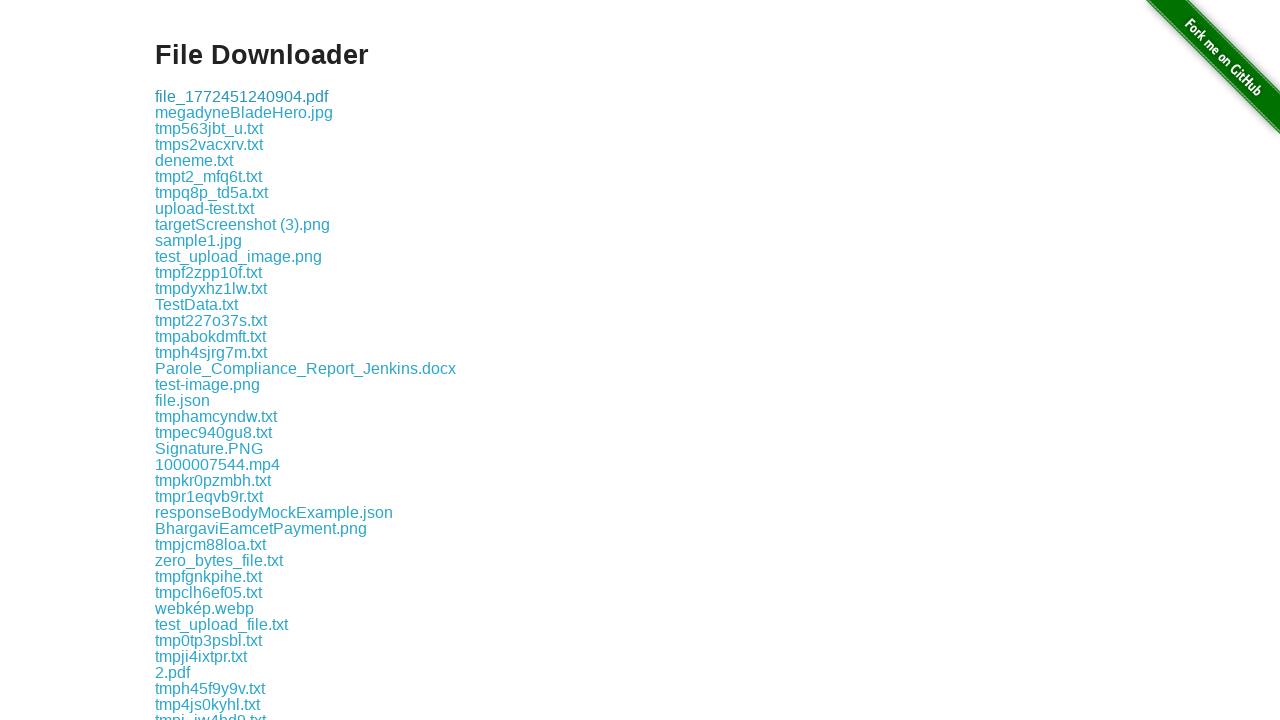

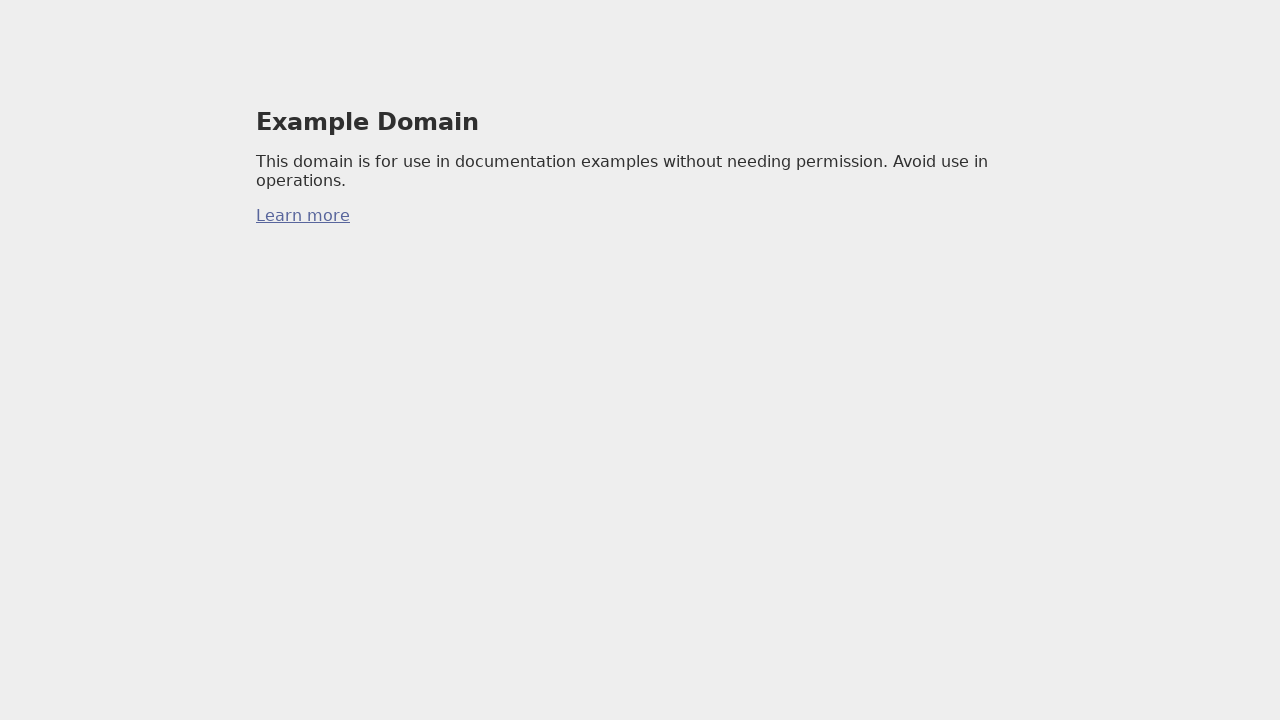